Tests modal dialog functionality by clicking on the Large Modal button and verifying that the modal dialog appears

Starting URL: https://demoqa.com/modal-dialogs

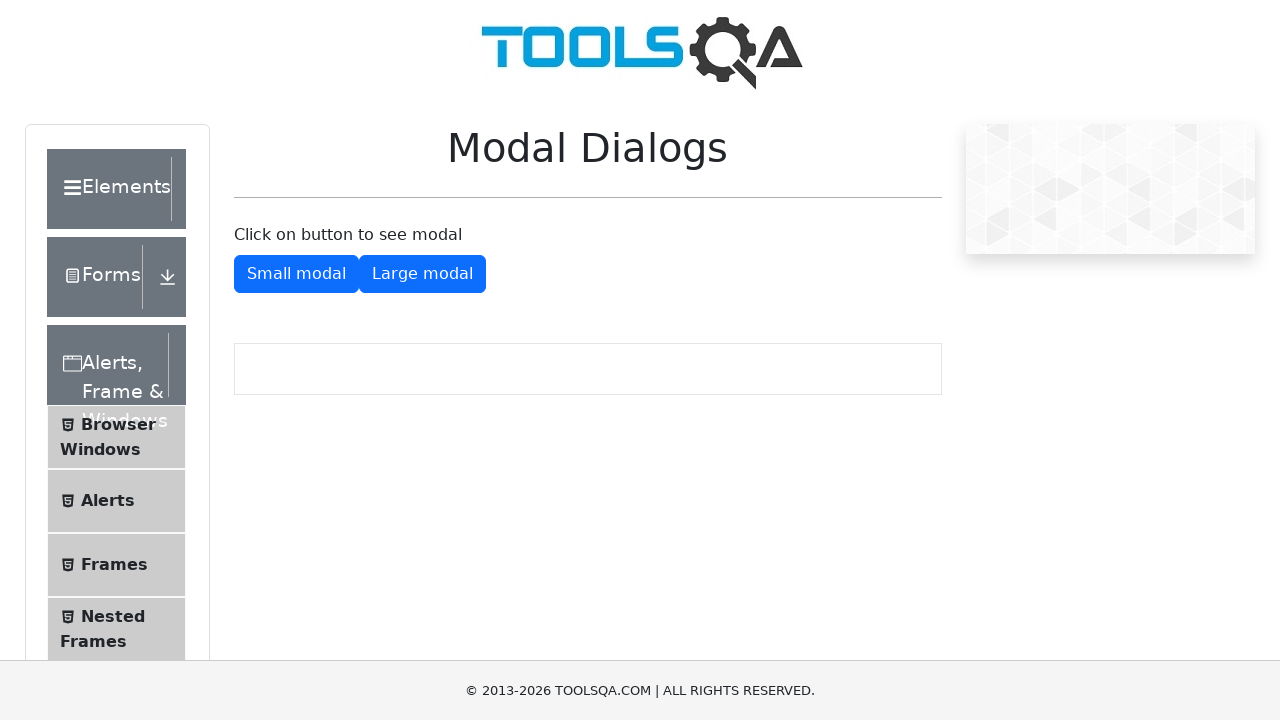

Clicked on the Large Modal button at (422, 274) on #showLargeModal
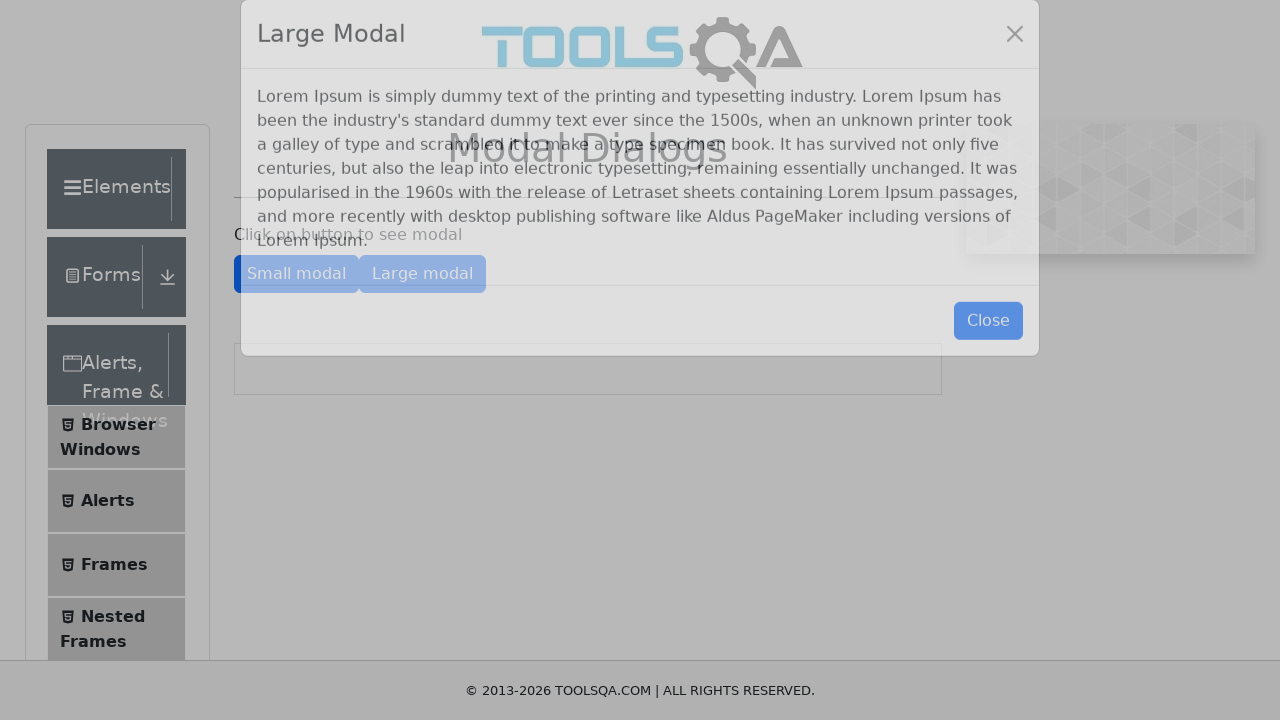

Modal dialog appeared with body content visible
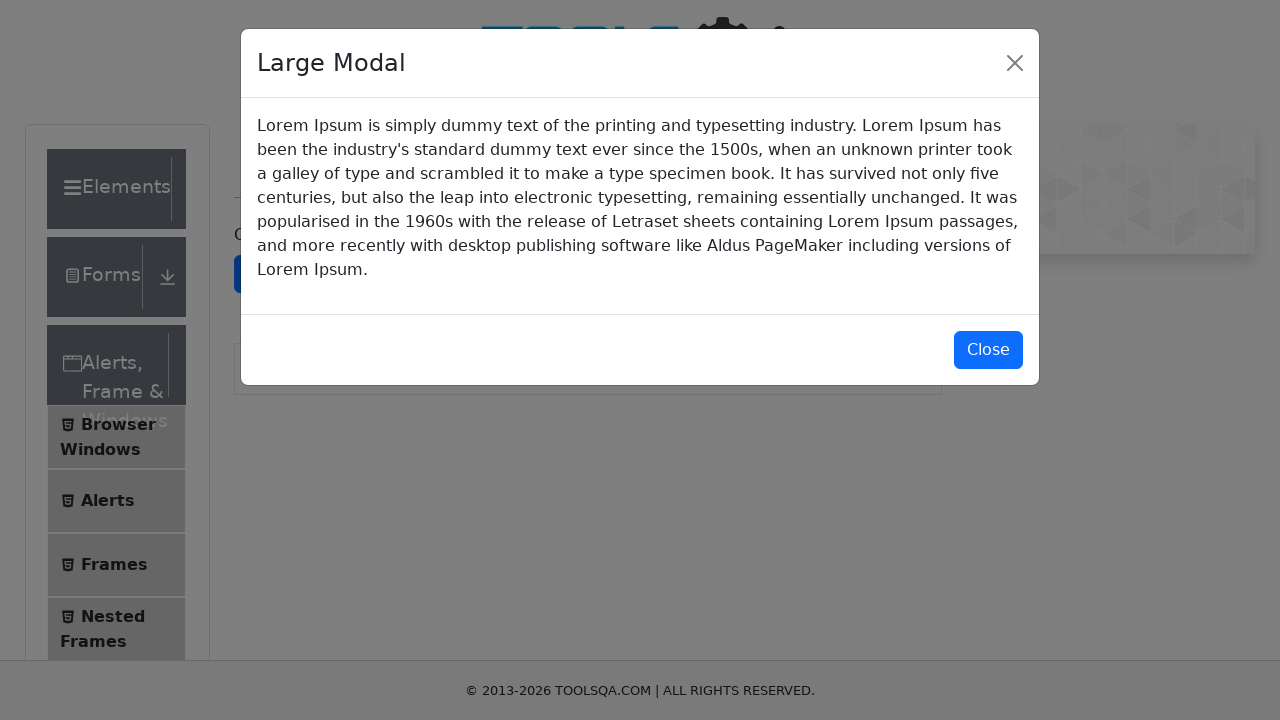

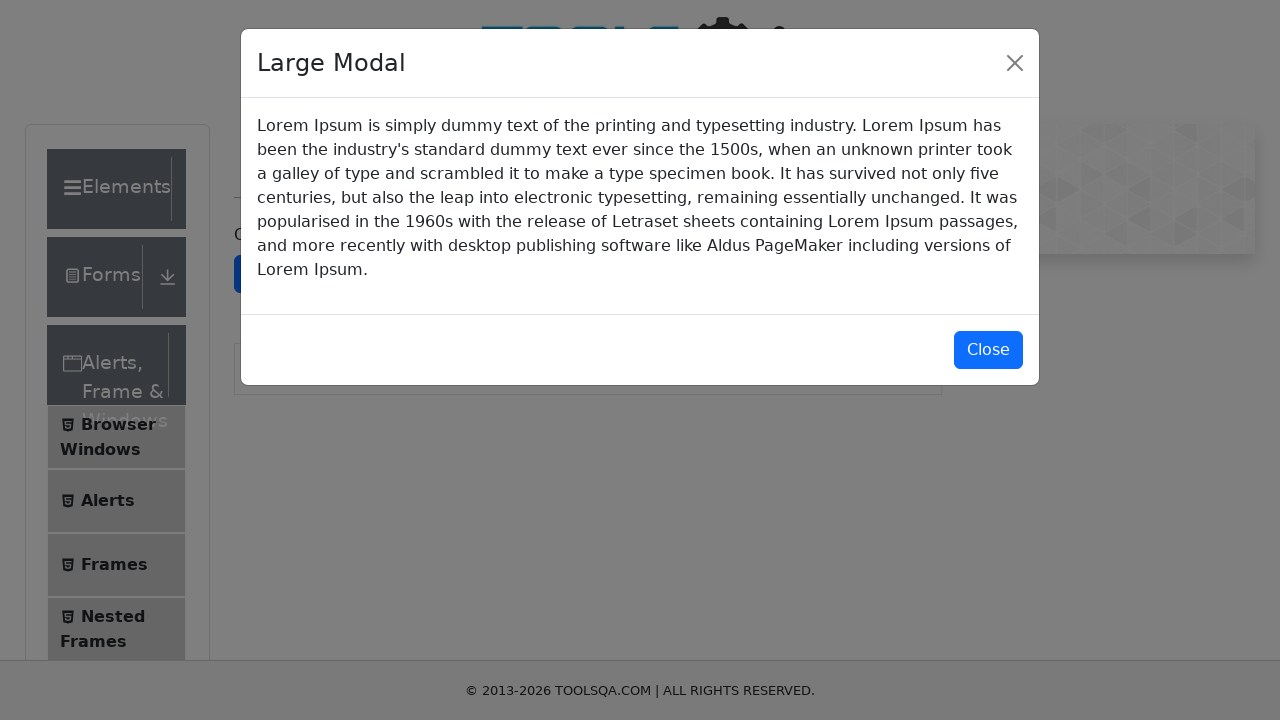